Tests frame switching functionality by navigating between multiple frames and iframes, filling text inputs in different frames, and verifying text content within nested frame structures.

Starting URL: https://ui.vision/demo/webtest/frames/

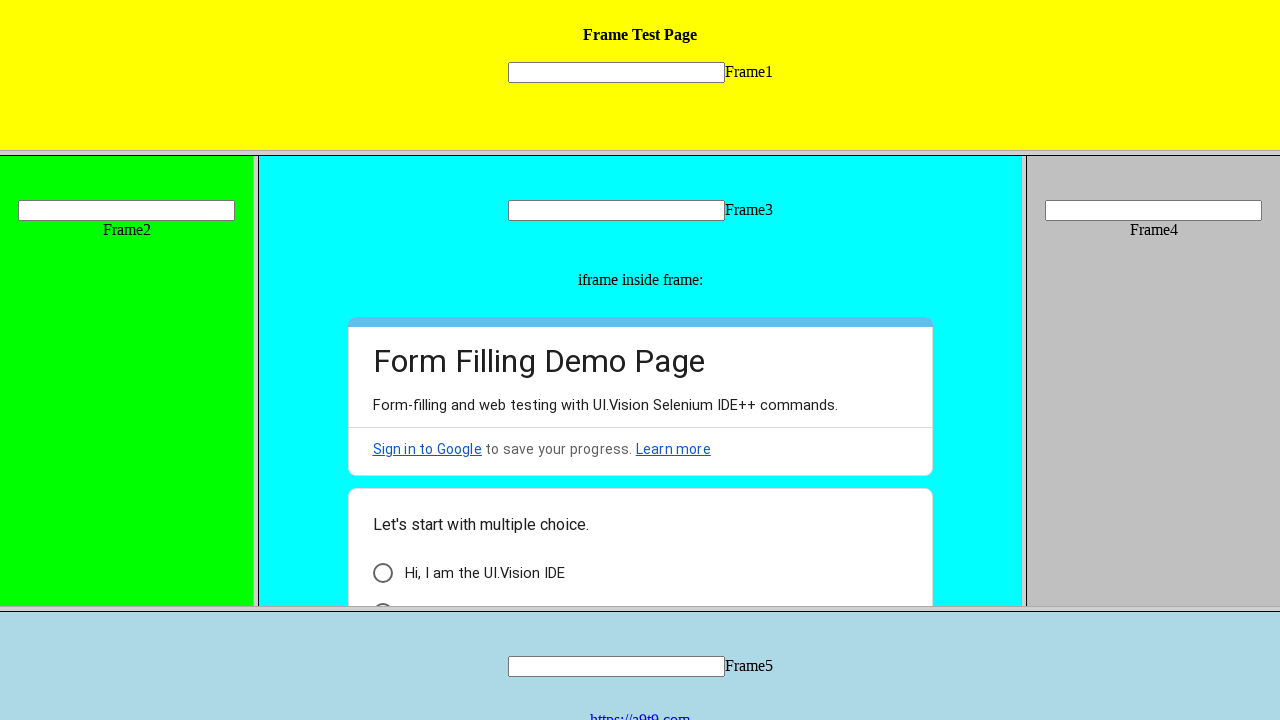

Located first frame with src='frame_1.html'
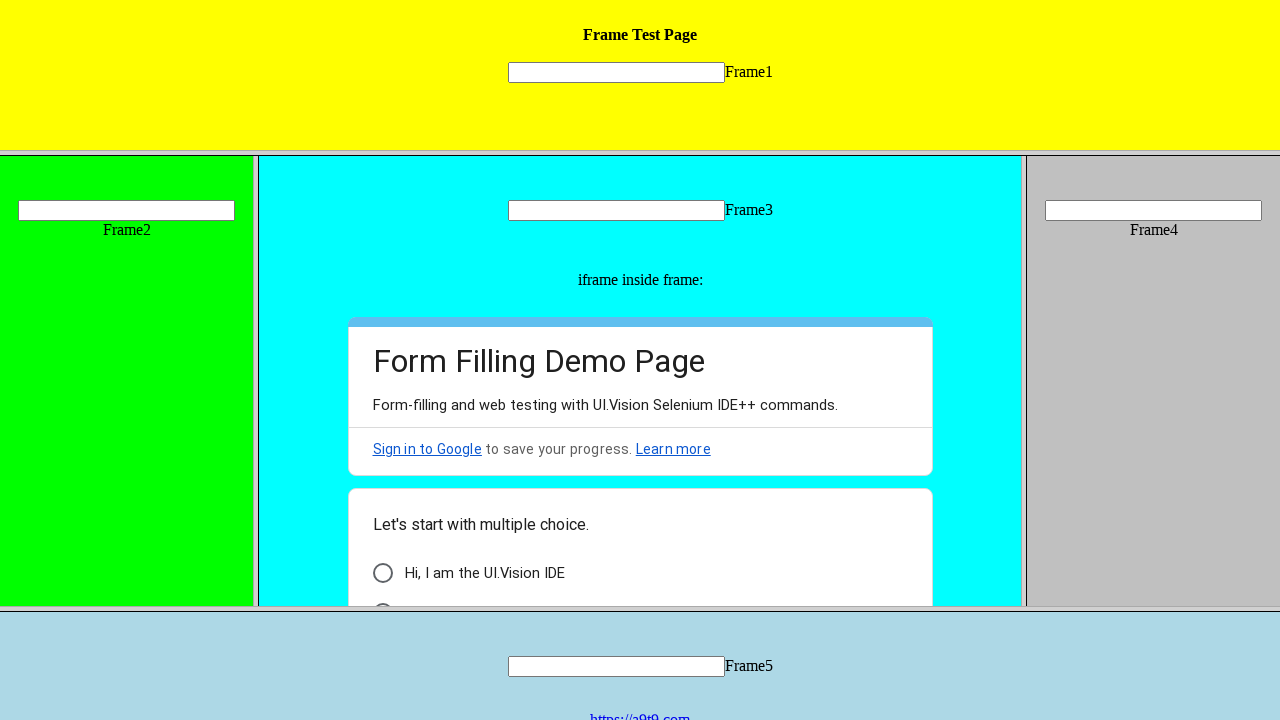

Filled text input in first frame with 'in first frame' on frame[src='frame_1.html'] >> internal:control=enter-frame >> input[name='mytext1
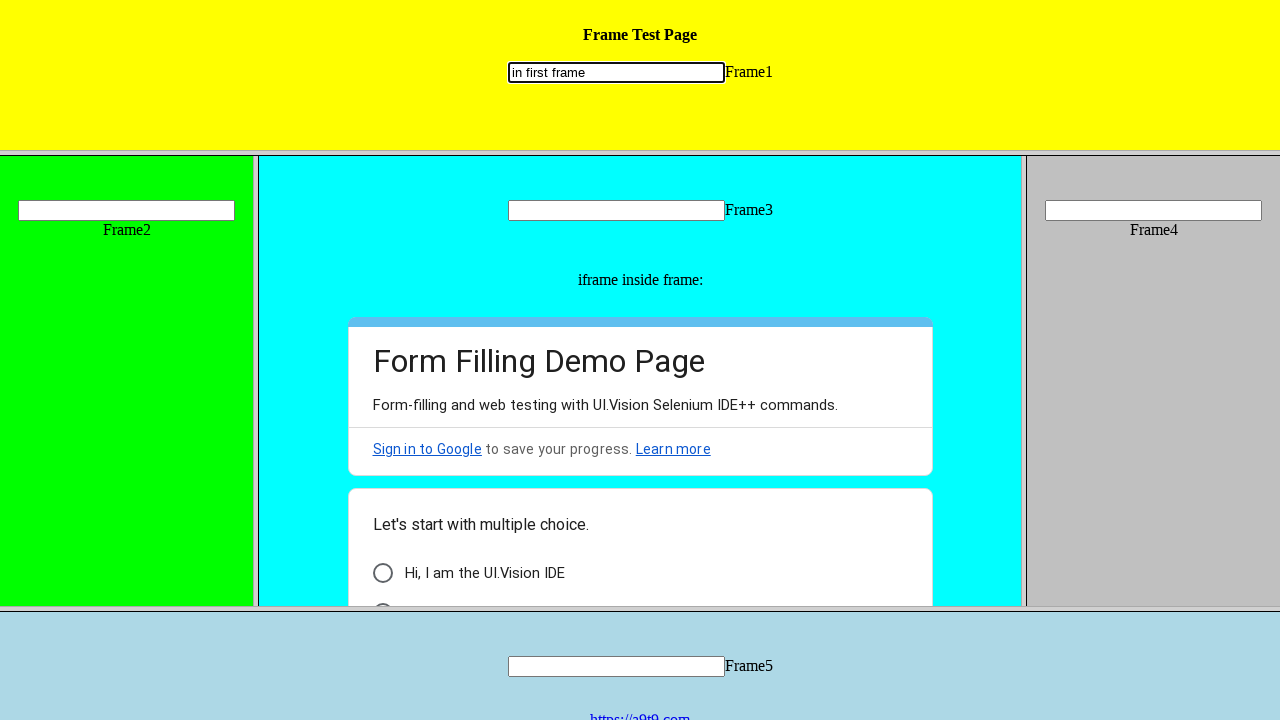

Located second frame with src='frame_2.html'
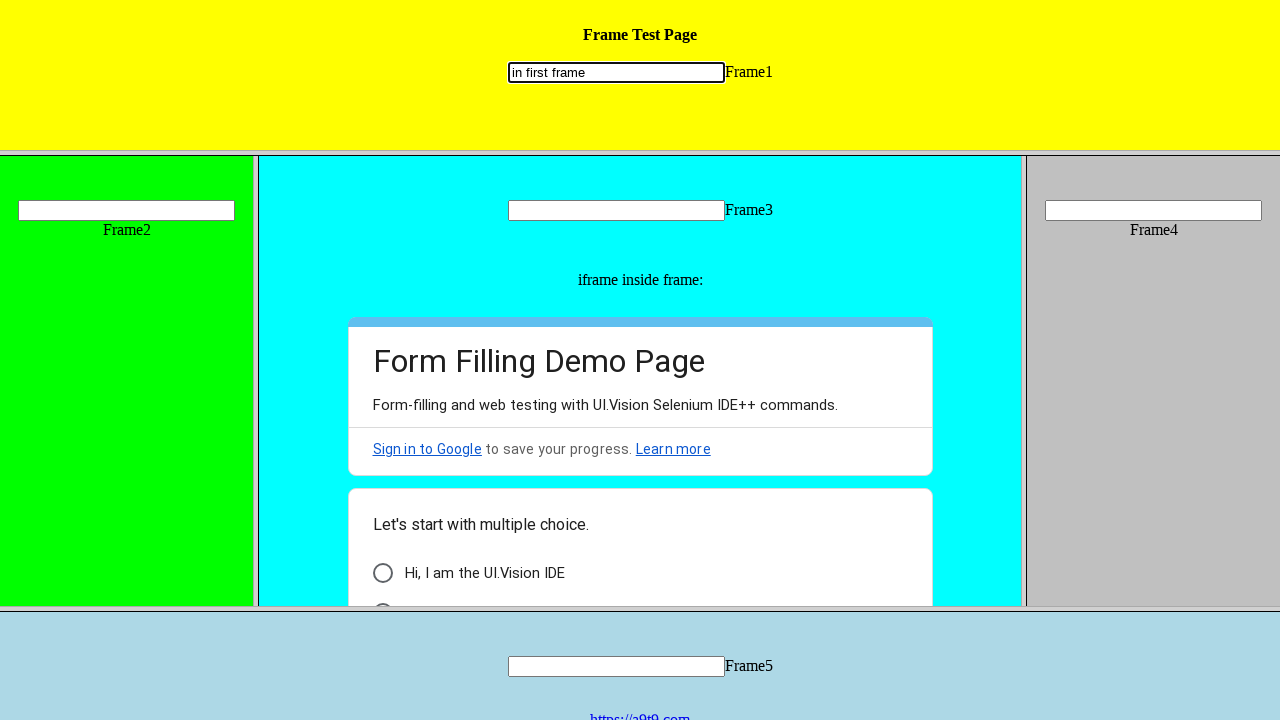

Filled text input in second frame with 'in frame2' on frame[src='frame_2.html'] >> internal:control=enter-frame >> input[name='mytext2
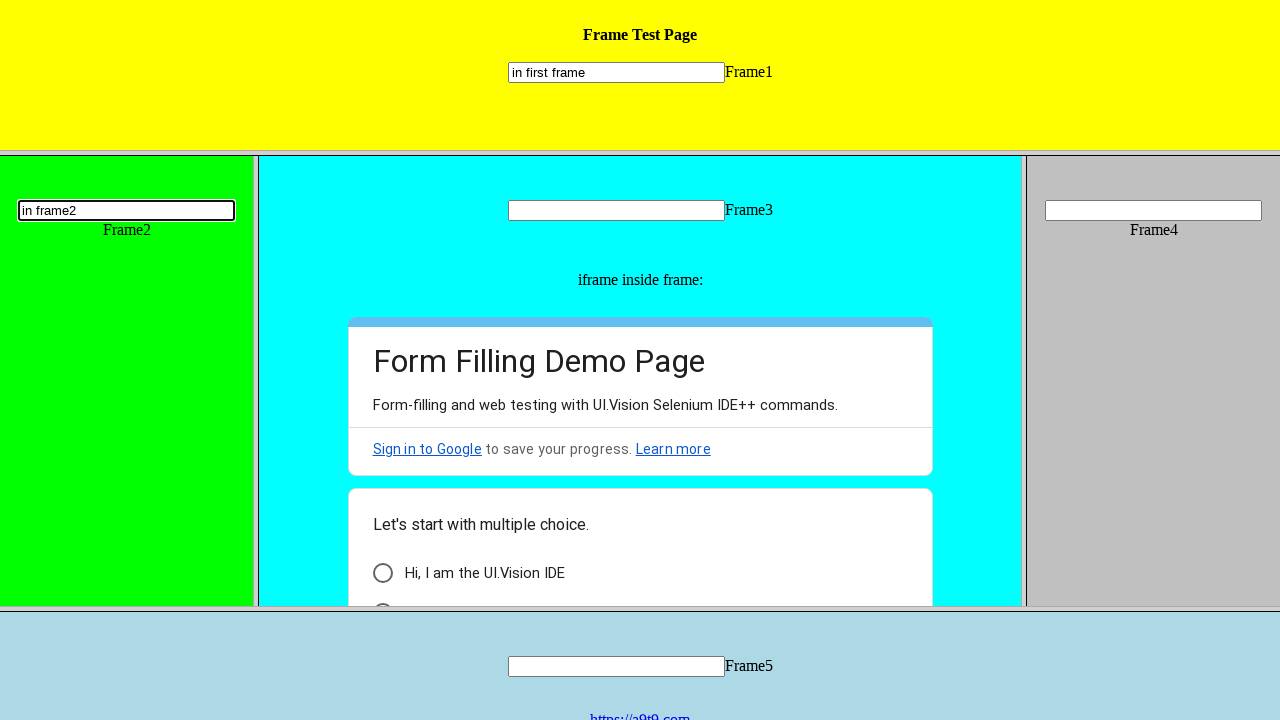

Located third frame with src='frame_3.html'
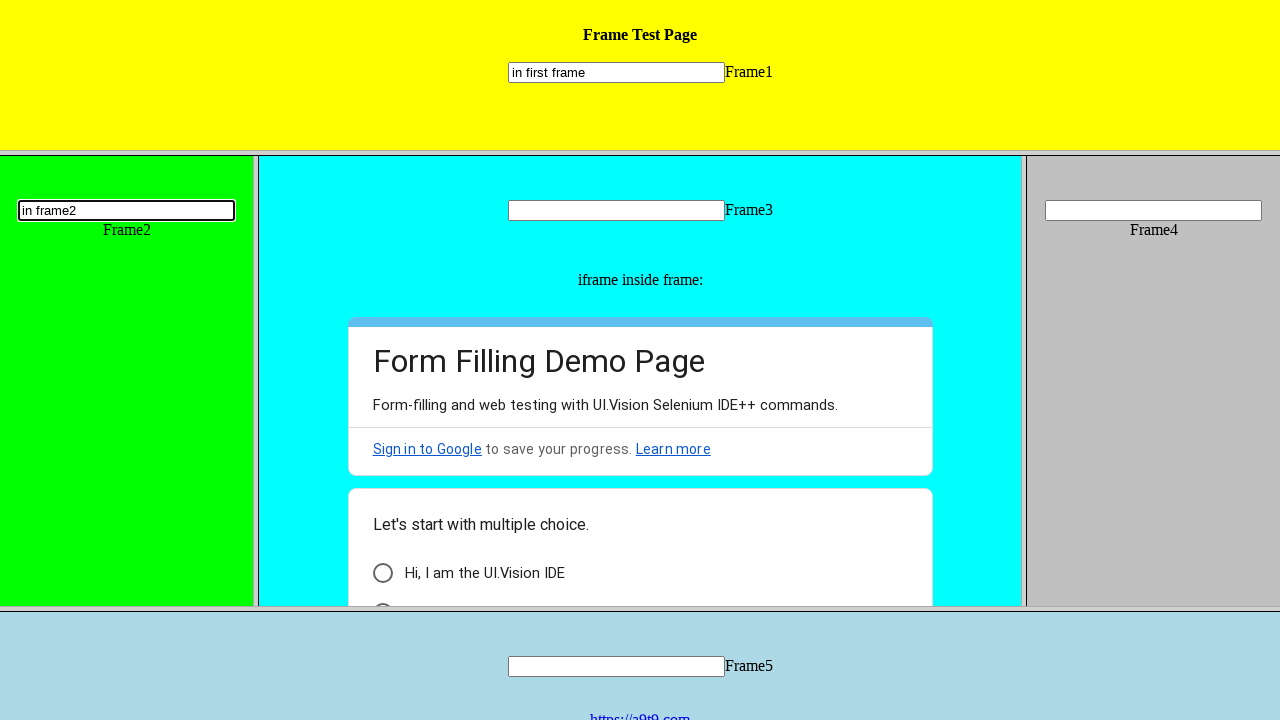

Verified text 'iframe inside frame:' in third frame
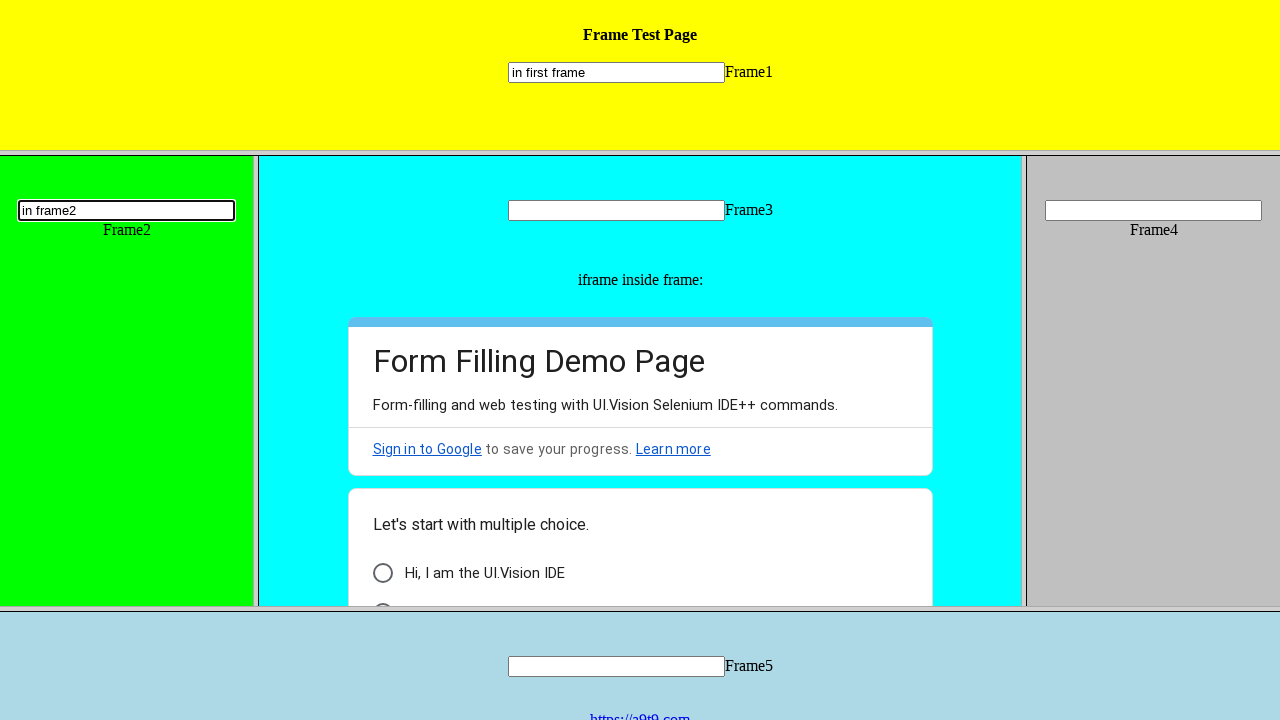

Located nested iframe inside frame3
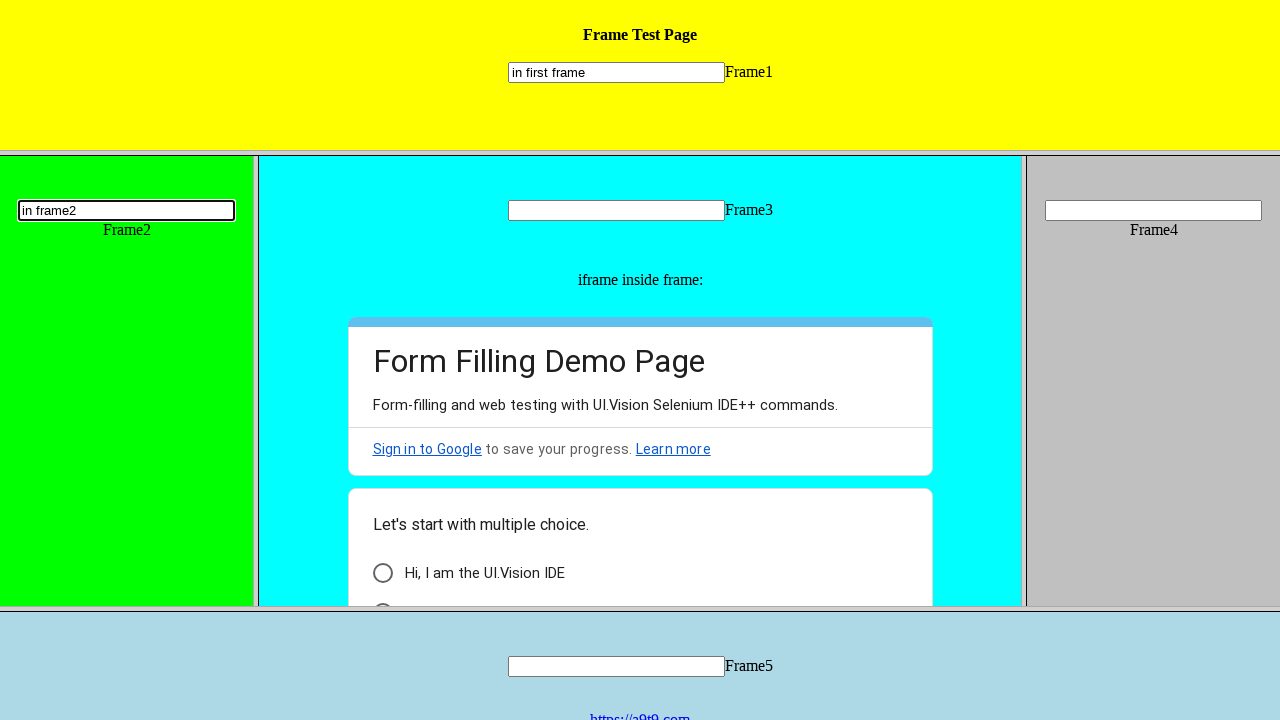

Verified text 'Form Filling Demo Page' in nested iframe
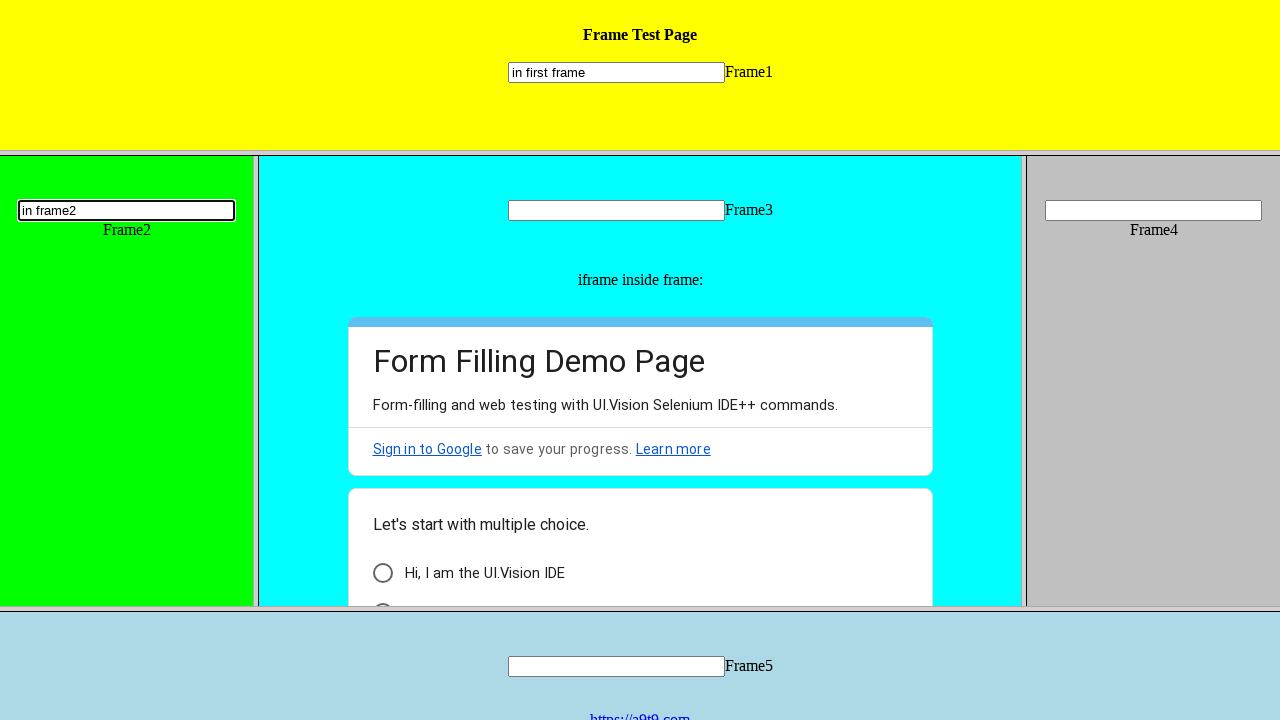

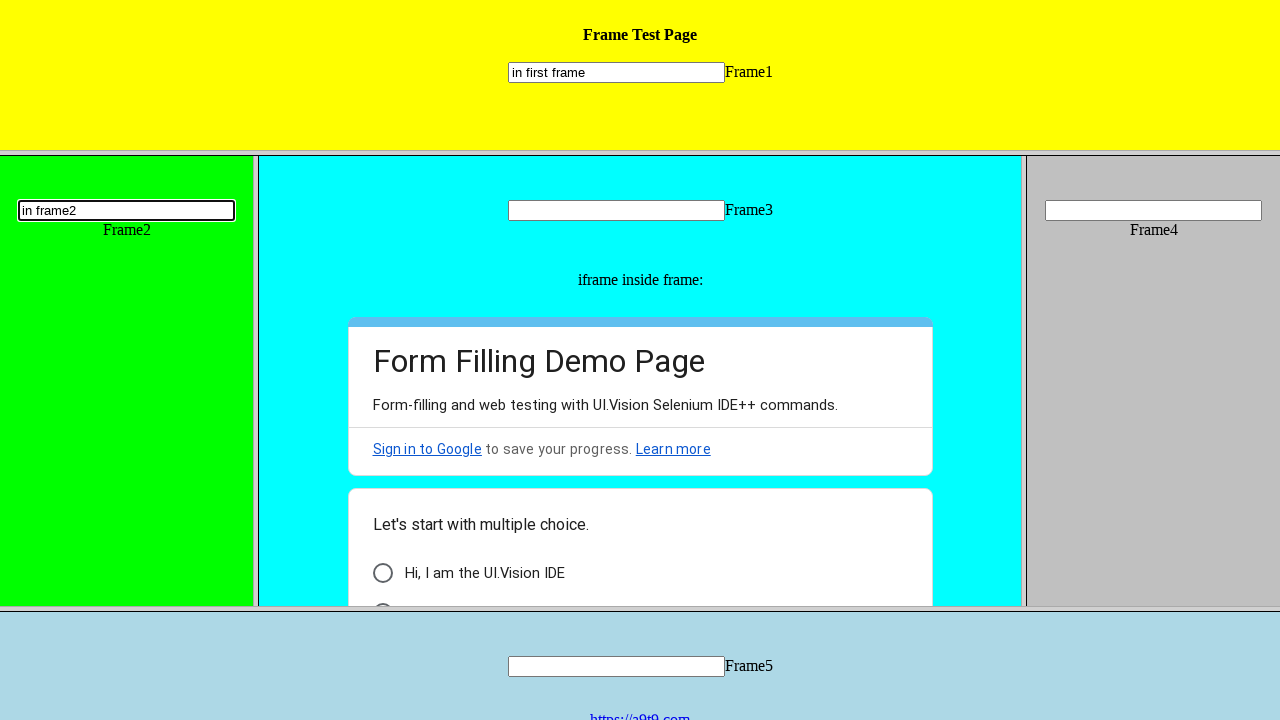